Tests keyboard input functionality by clicking on a name input field and typing a name into it on the Formy keypress testing page.

Starting URL: https://formy-project.herokuapp.com/keypress

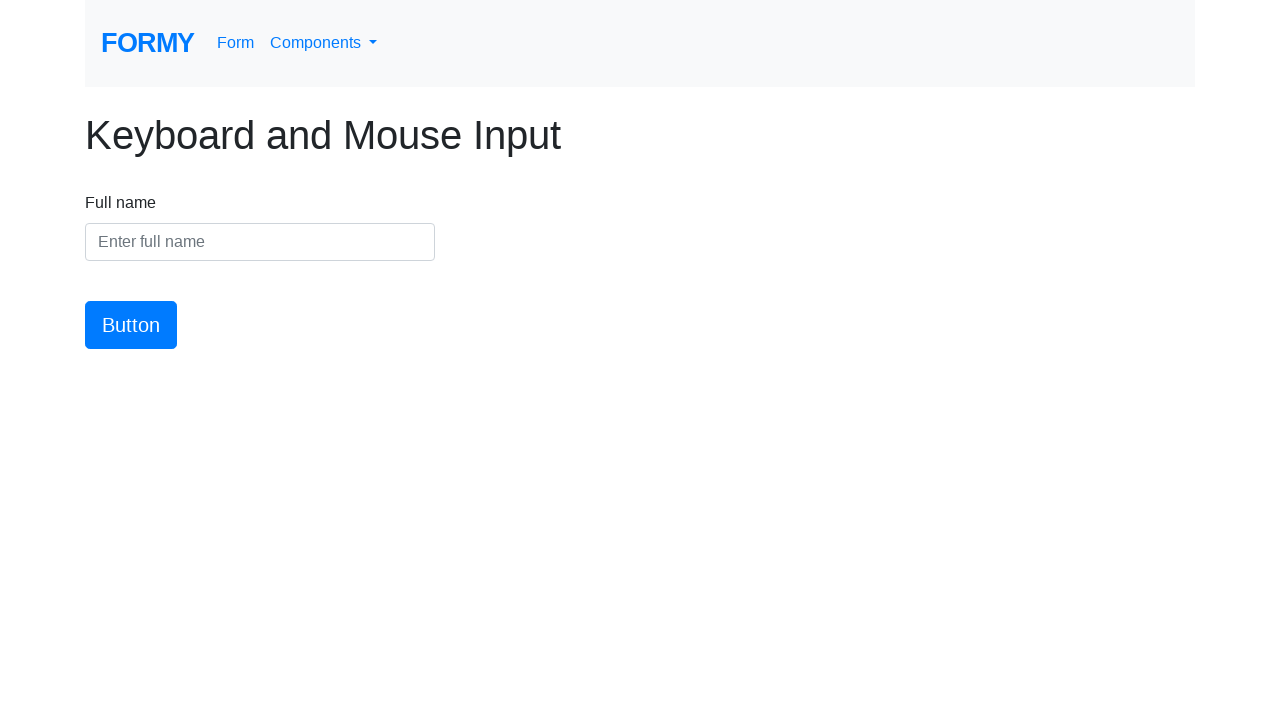

Navigated to Formy keypress testing page
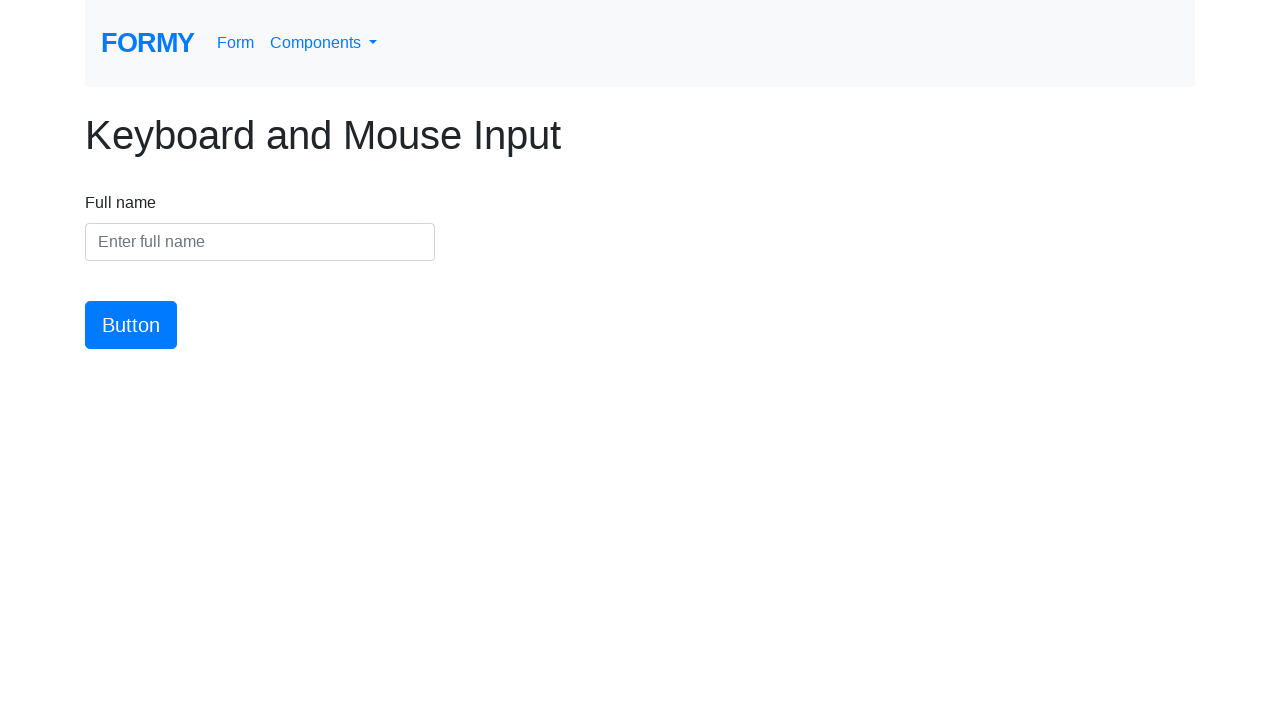

Clicked on name input field at (260, 242) on #name
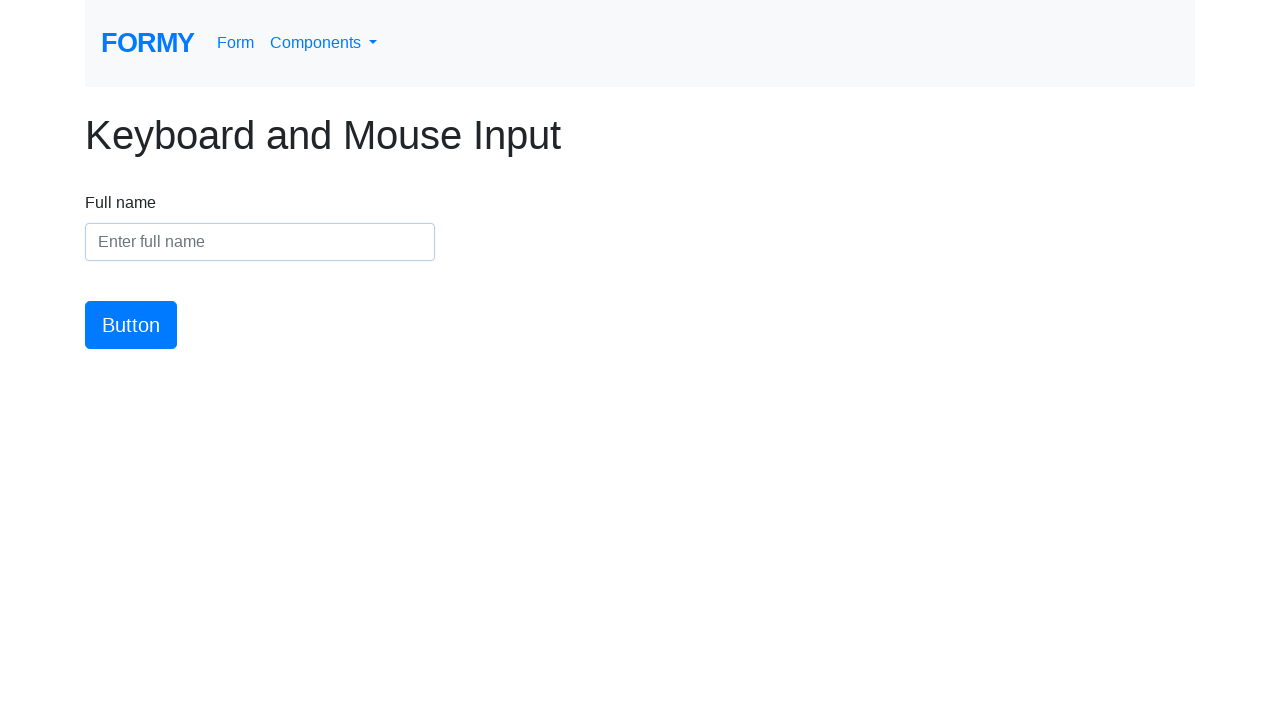

Typed 'Kristina' into name input field on #name
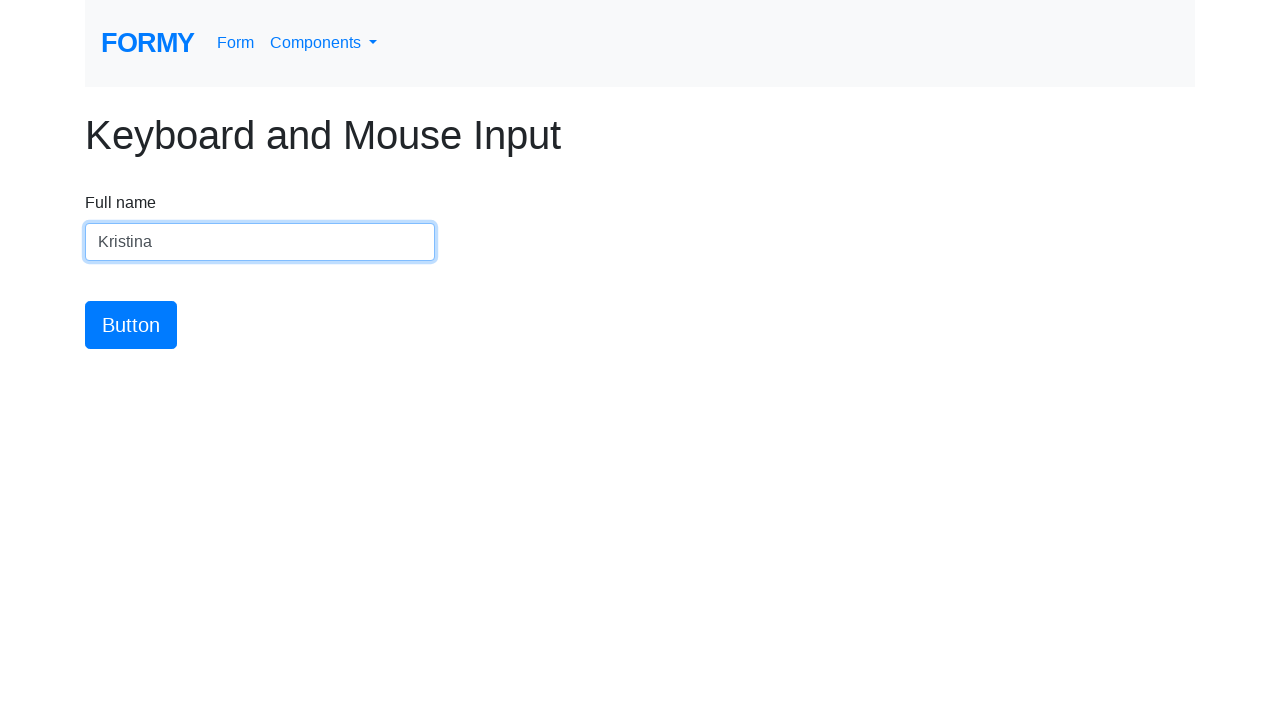

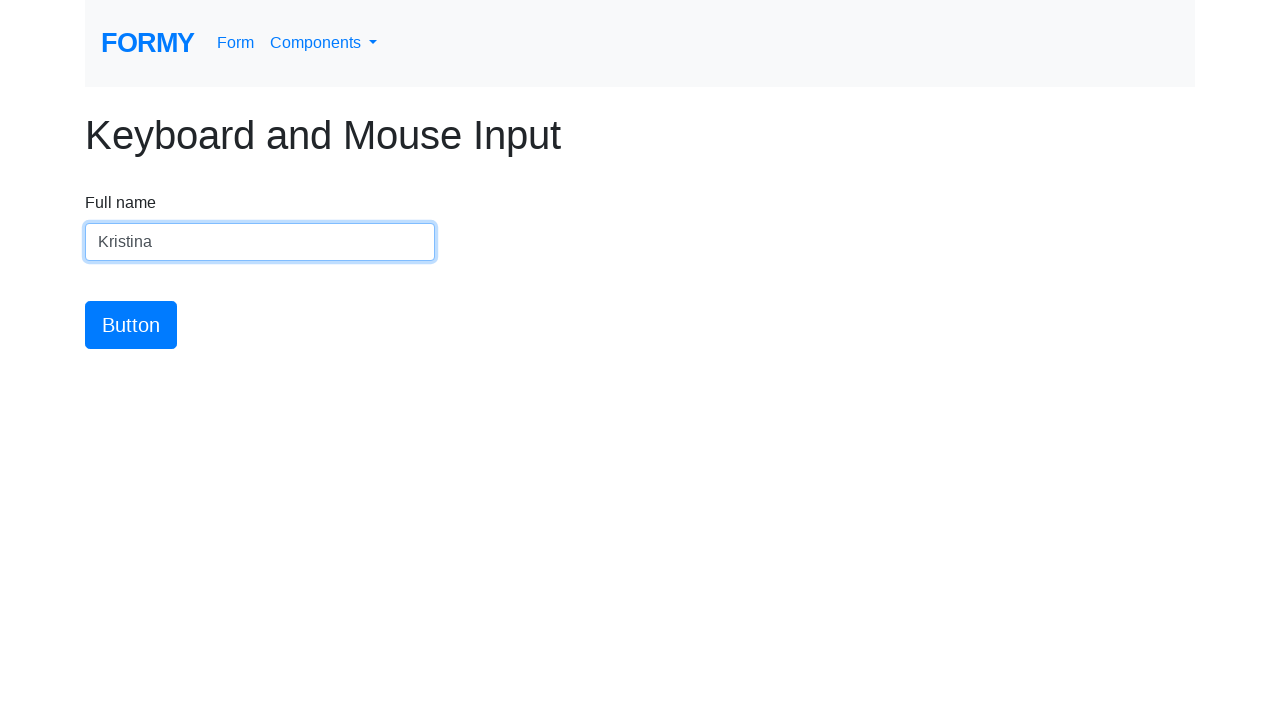